Tests that Clear completed button is hidden when no completed items exist

Starting URL: https://demo.playwright.dev/todomvc

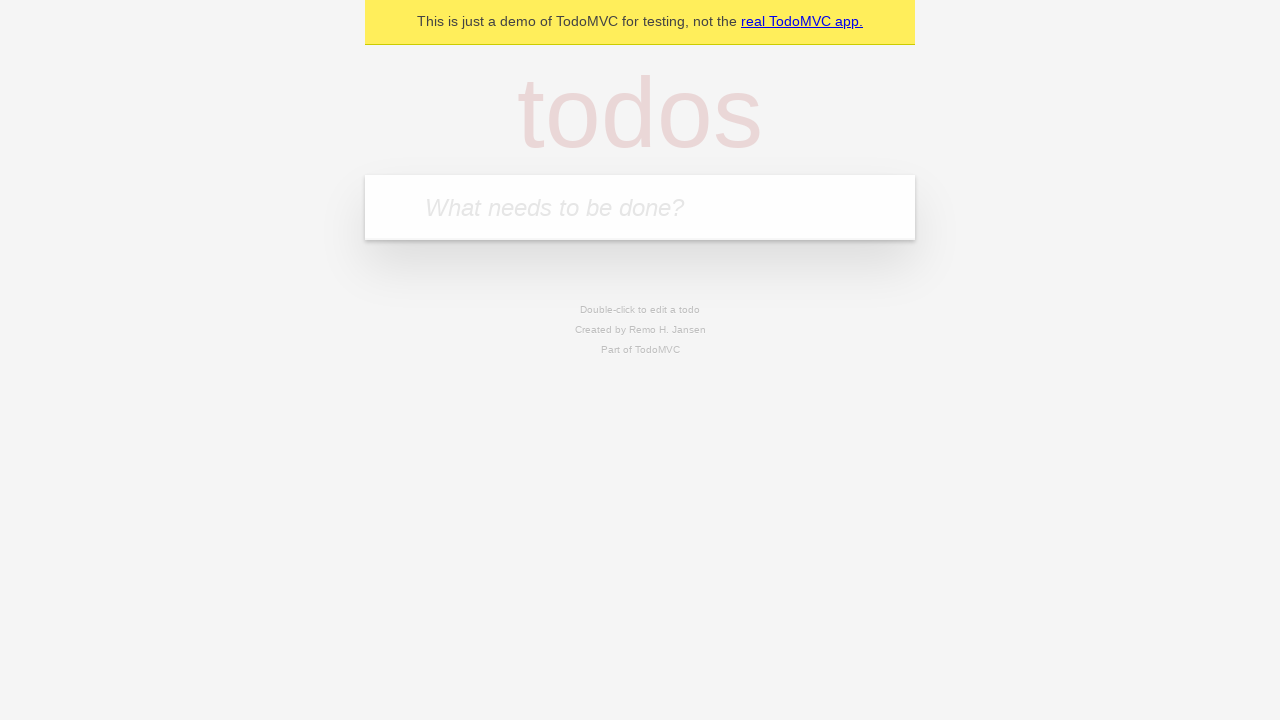

Navigated to TodoMVC demo application
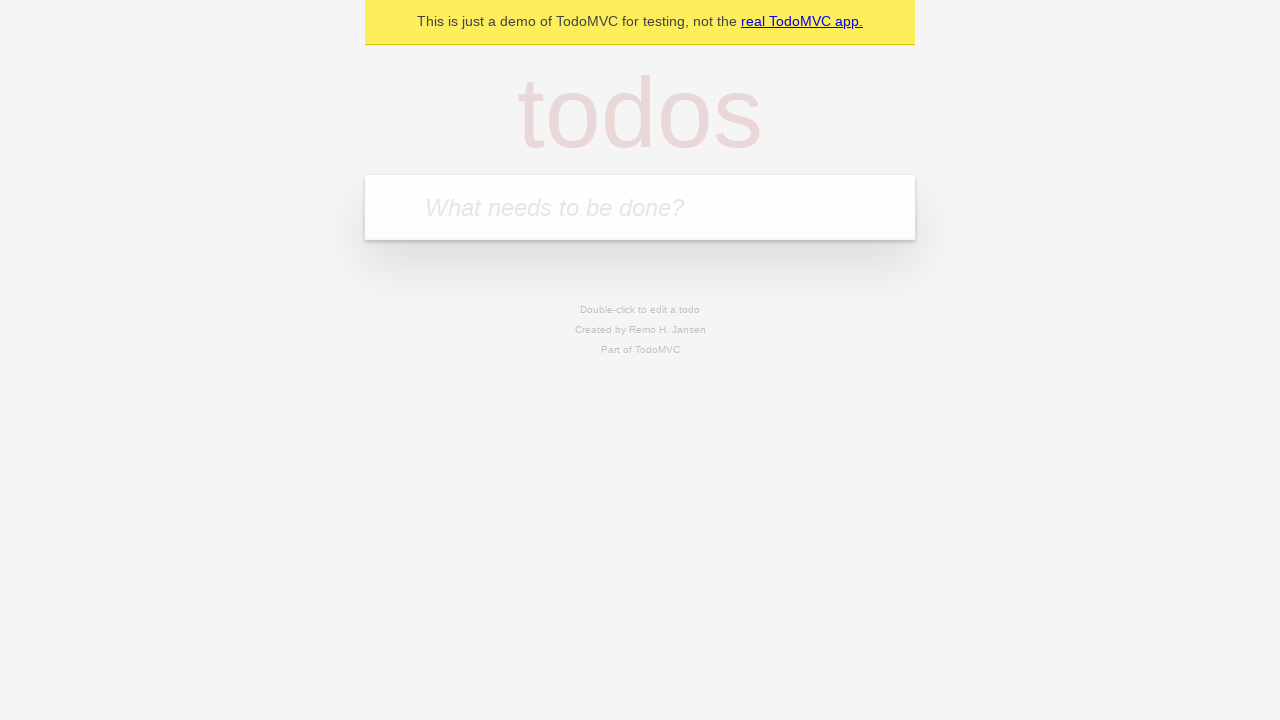

Located the new todo input field
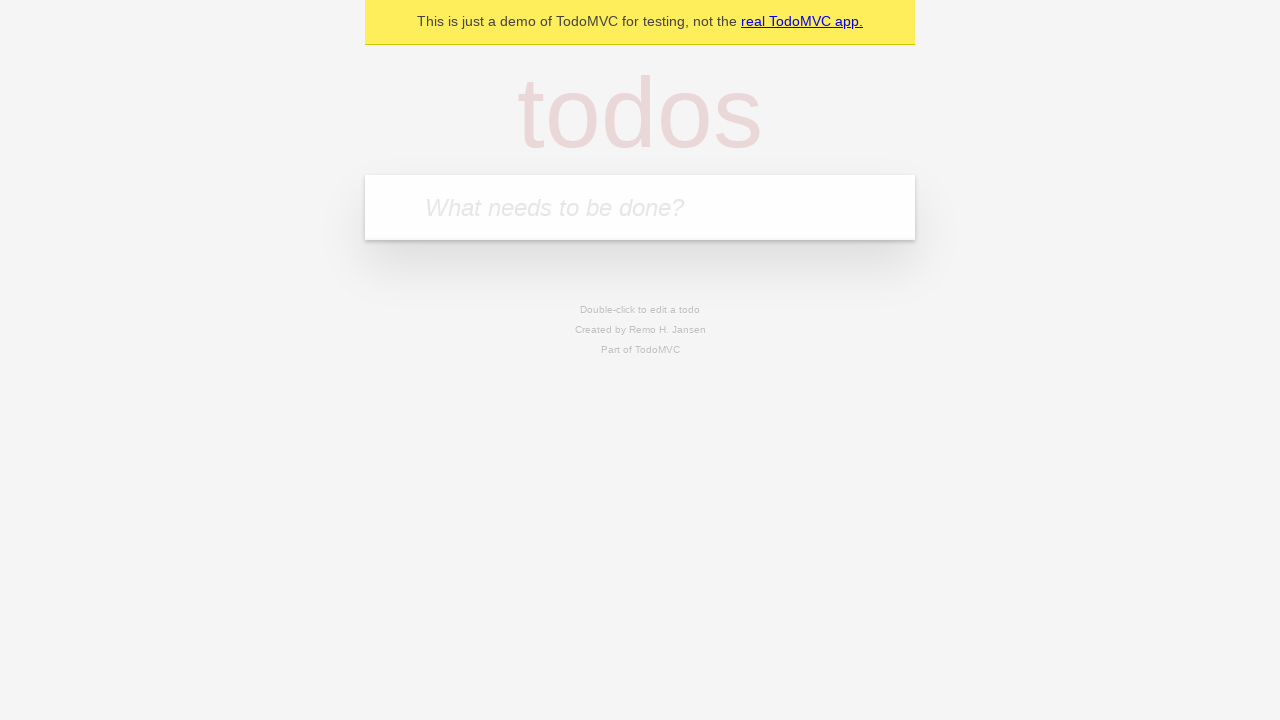

Filled todo input with 'buy some cheese' on internal:attr=[placeholder="What needs to be done?"i]
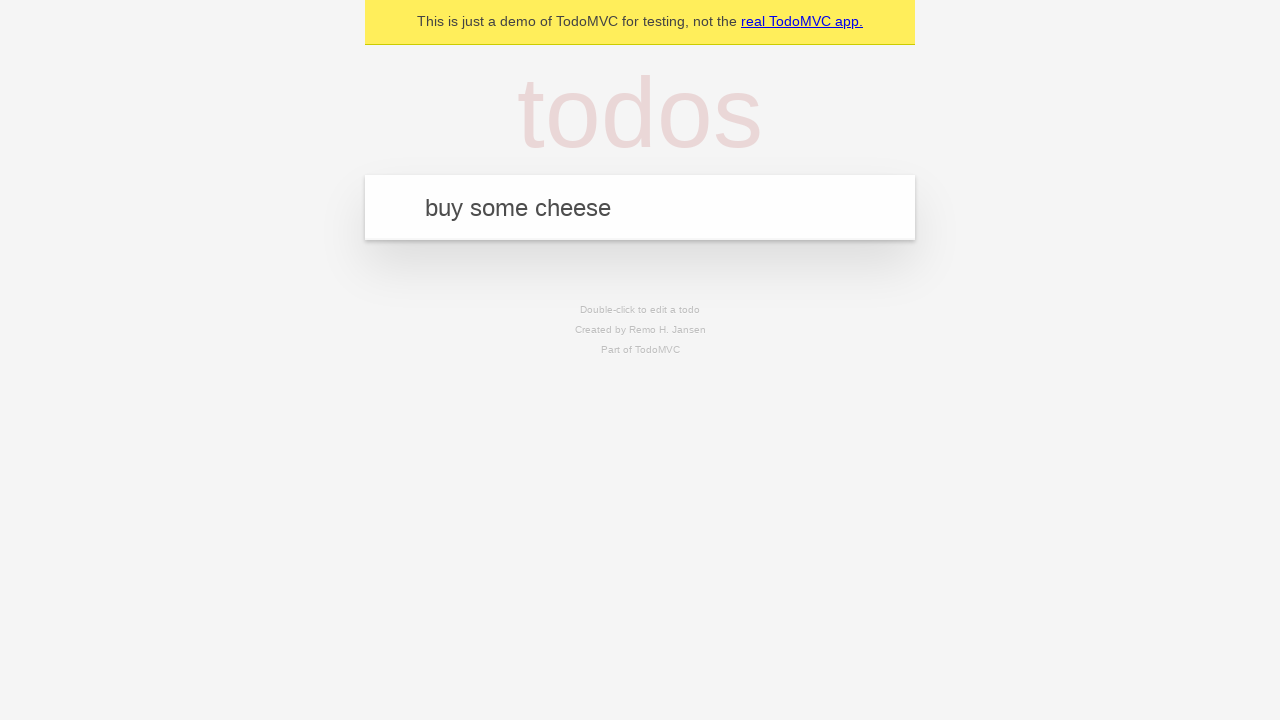

Pressed Enter to create todo 'buy some cheese' on internal:attr=[placeholder="What needs to be done?"i]
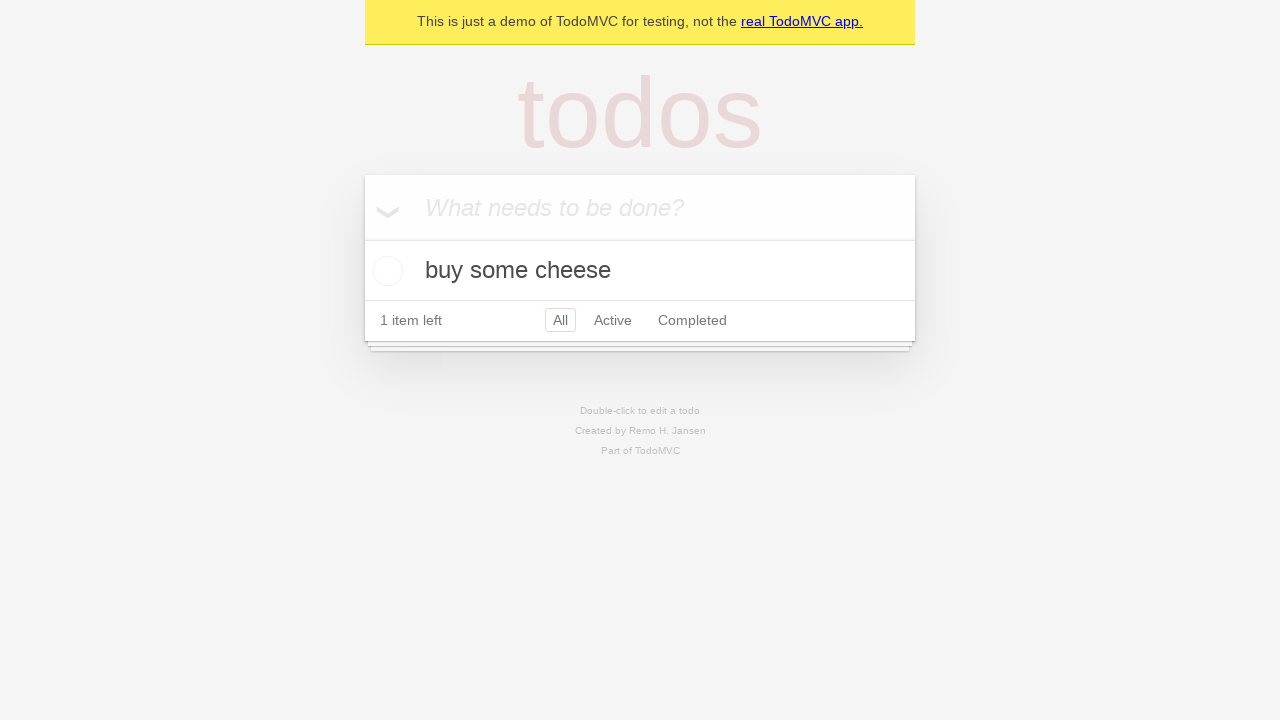

Filled todo input with 'feed the cat' on internal:attr=[placeholder="What needs to be done?"i]
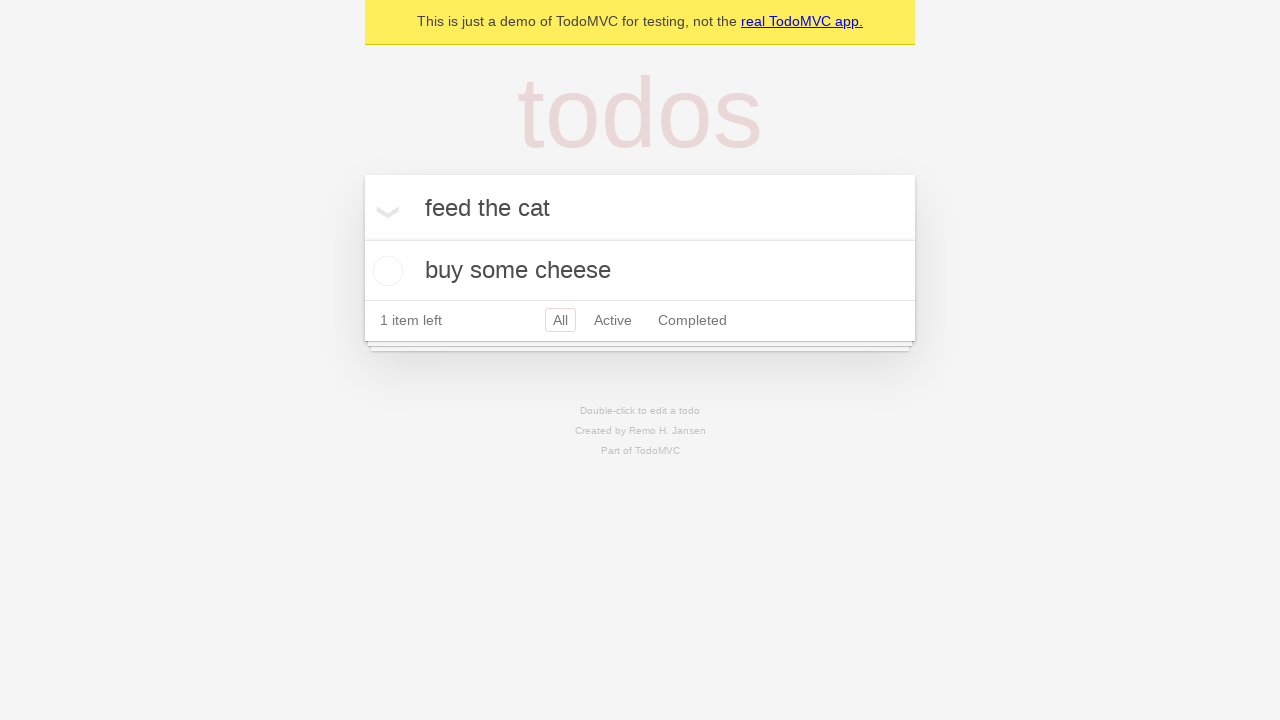

Pressed Enter to create todo 'feed the cat' on internal:attr=[placeholder="What needs to be done?"i]
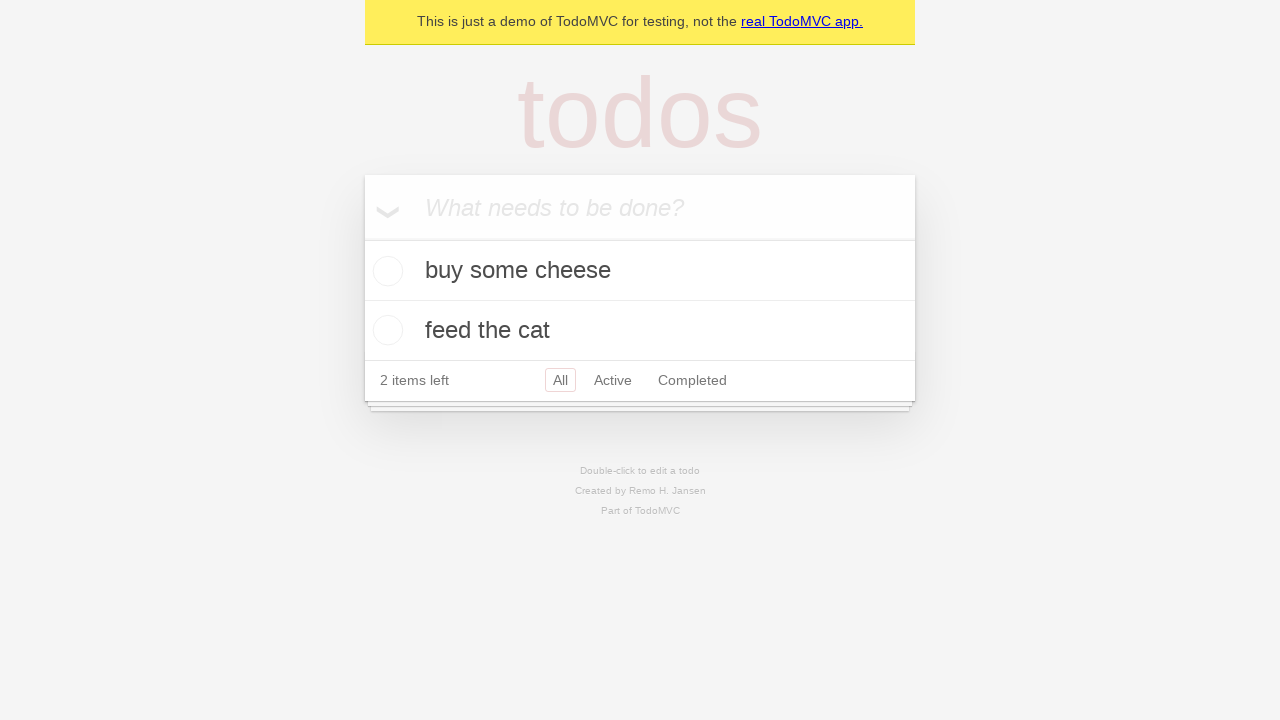

Filled todo input with 'book a doctors appointment' on internal:attr=[placeholder="What needs to be done?"i]
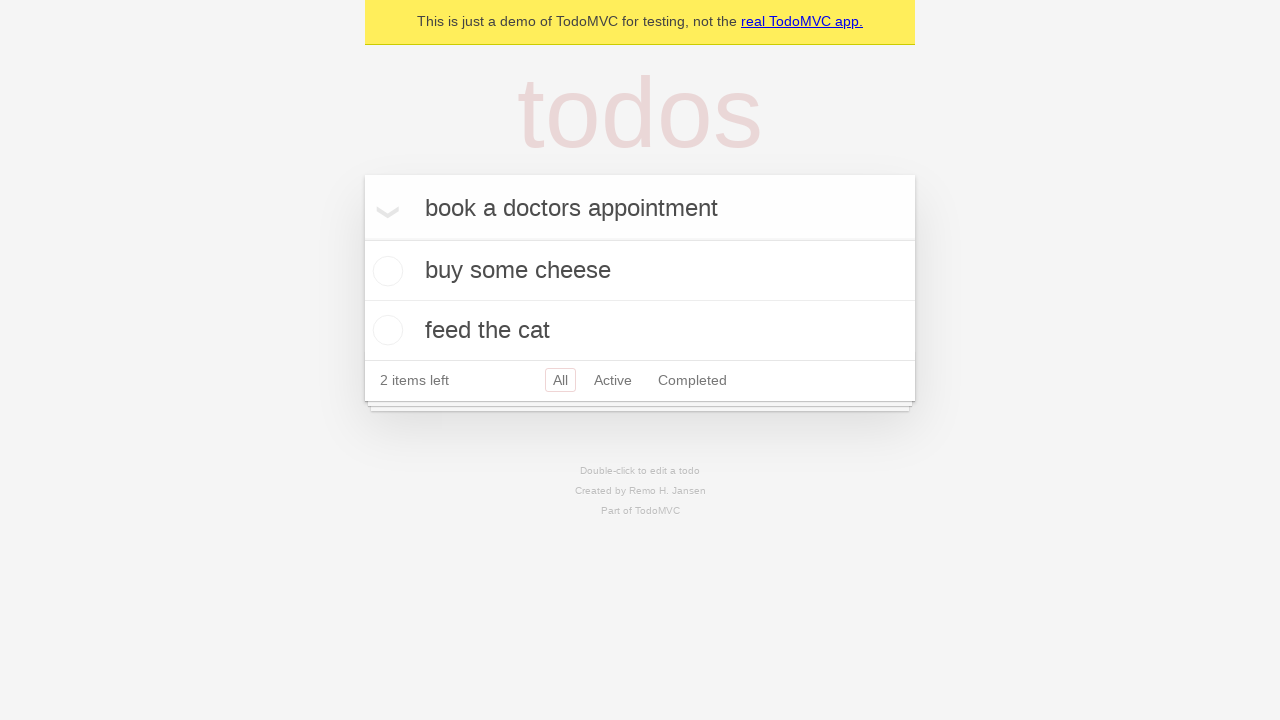

Pressed Enter to create todo 'book a doctors appointment' on internal:attr=[placeholder="What needs to be done?"i]
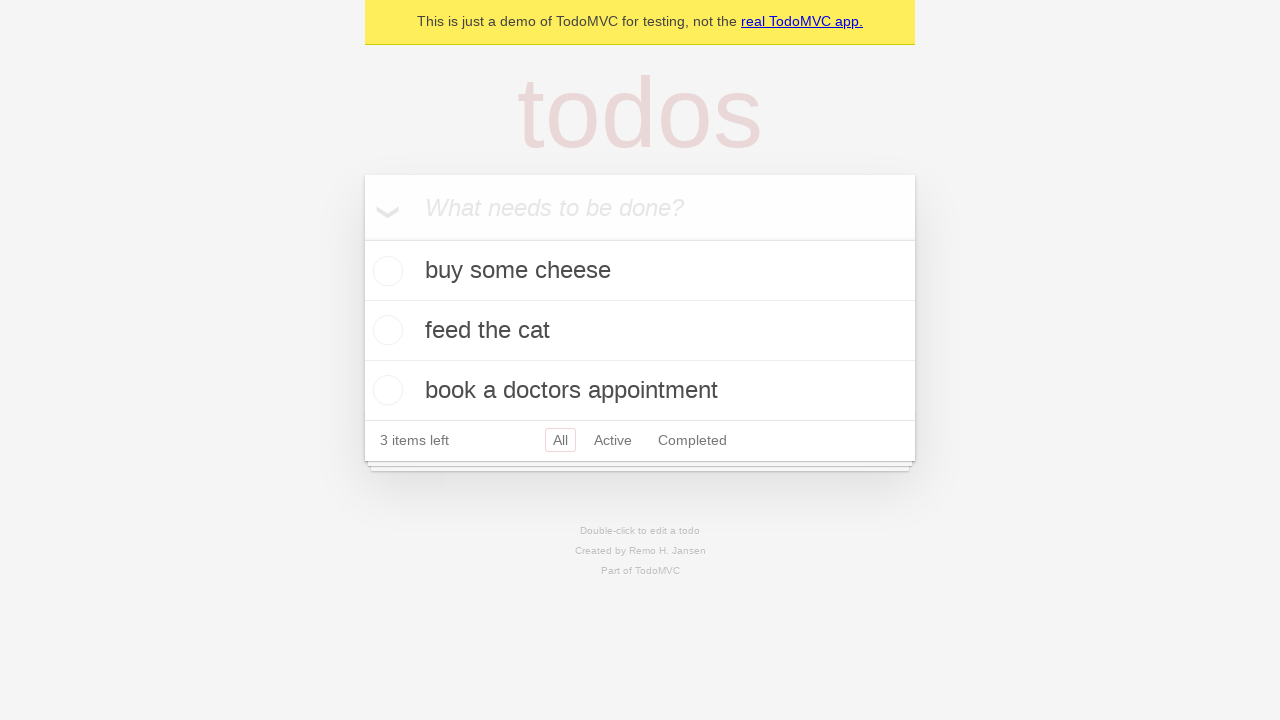

Checked the first todo item as completed at (385, 271) on .todo-list li .toggle >> nth=0
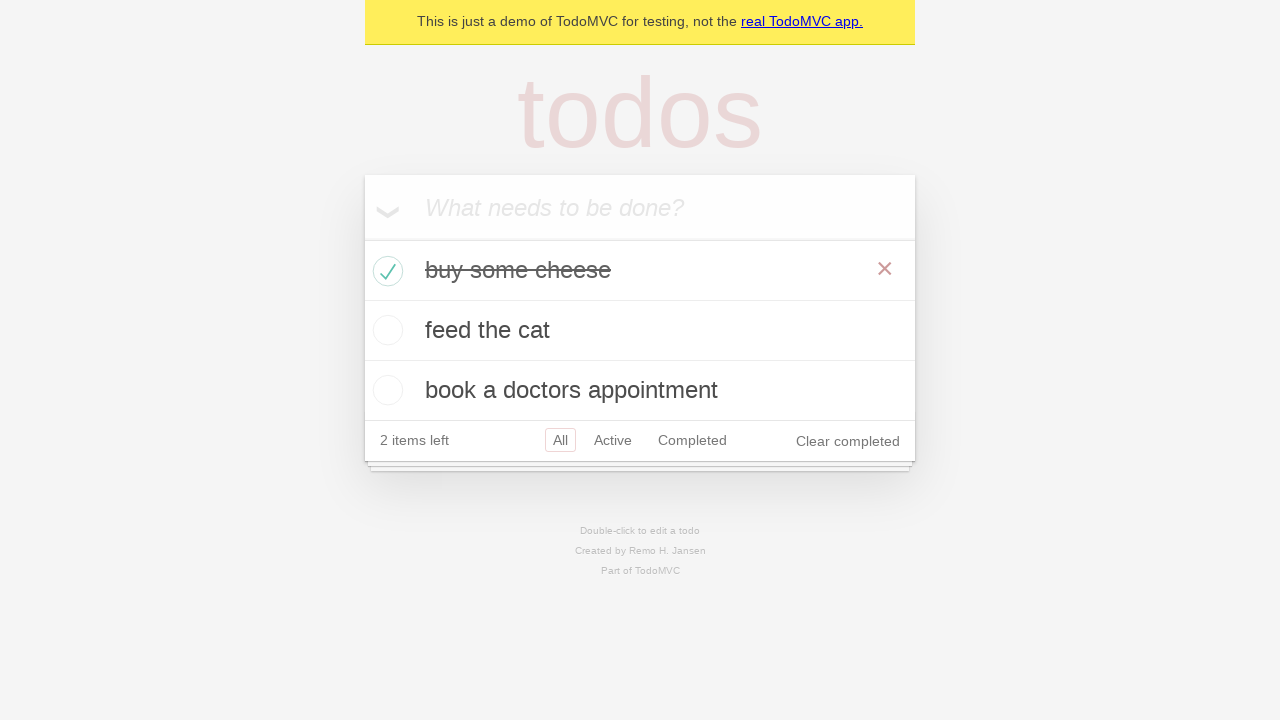

Clicked 'Clear completed' button to remove completed item at (848, 441) on internal:role=button[name="Clear completed"i]
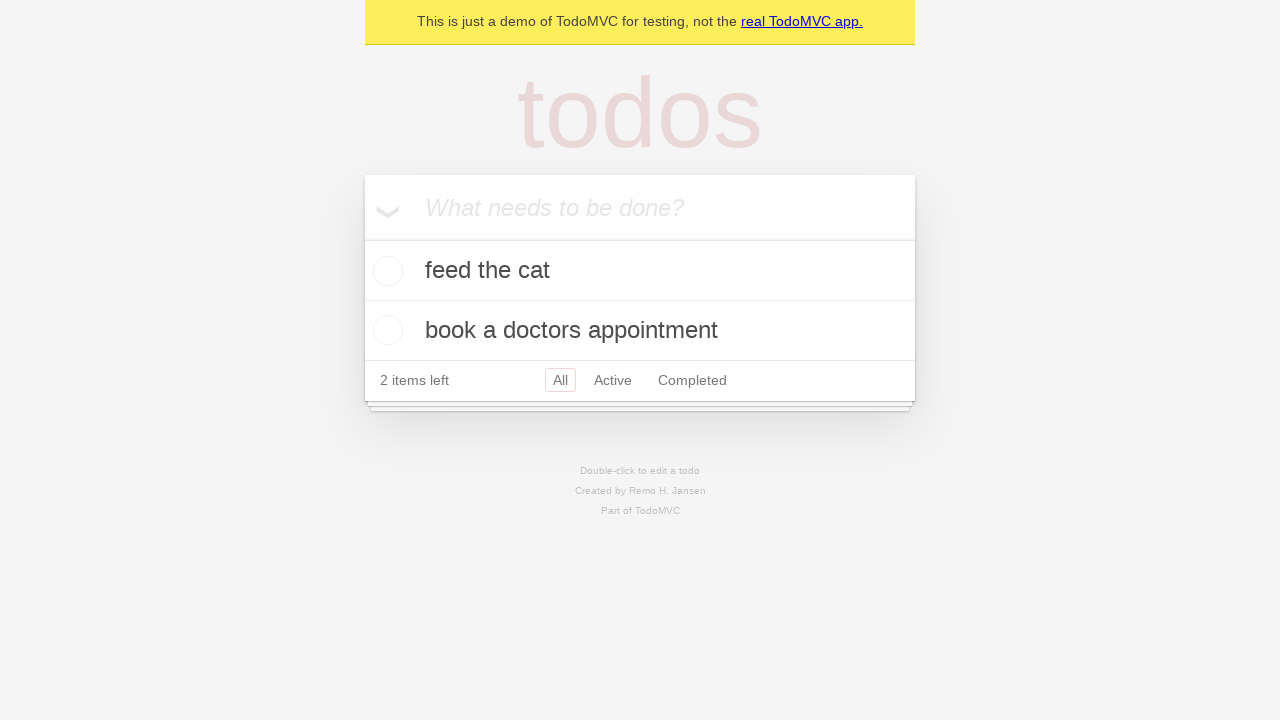

Verified that 'Clear completed' button is hidden when no items are completed
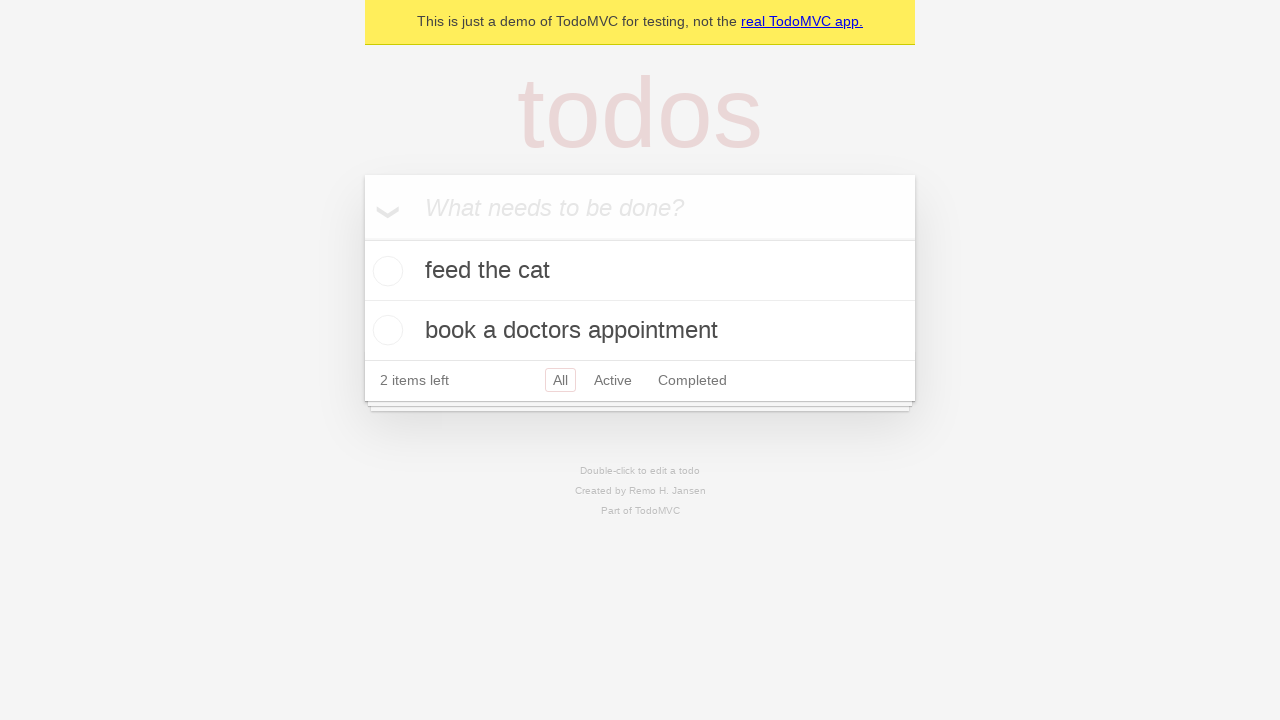

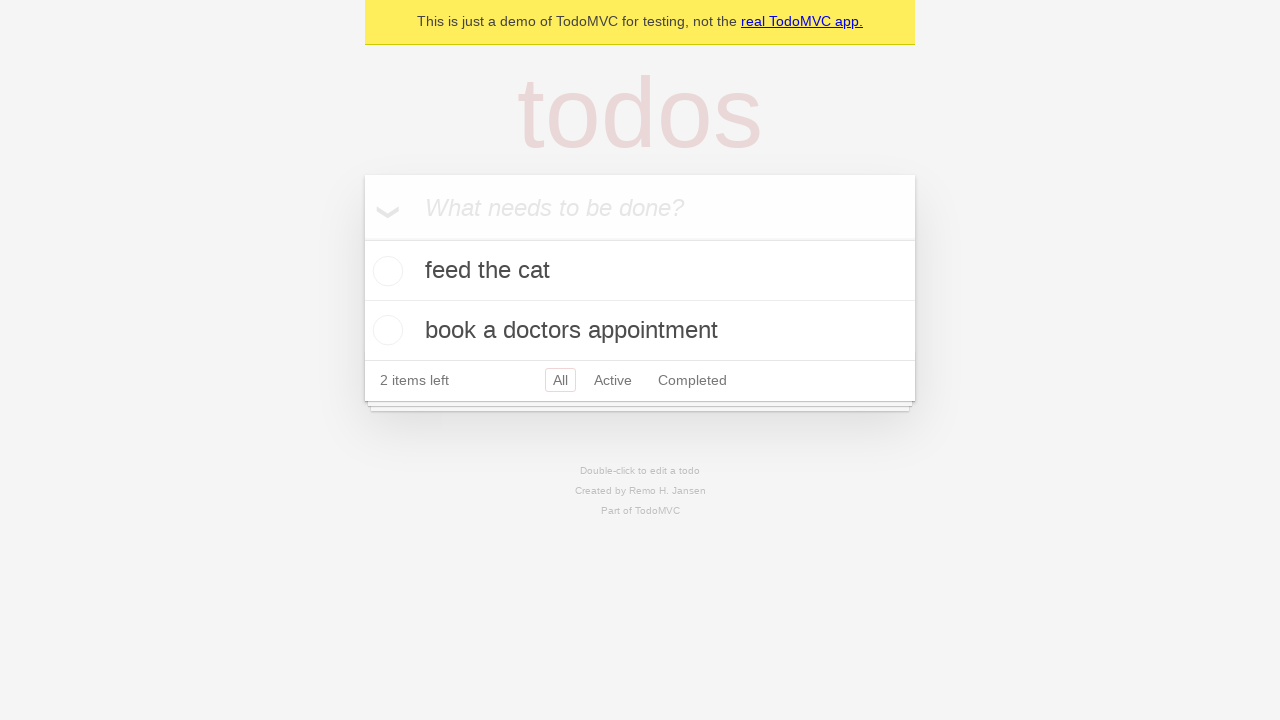